Tests an explicit wait scenario where the script waits for a price to change to $100, then clicks a book button, calculates a mathematical result based on a displayed value, fills in the answer, and submits the form.

Starting URL: http://suninjuly.github.io/explicit_wait2.html

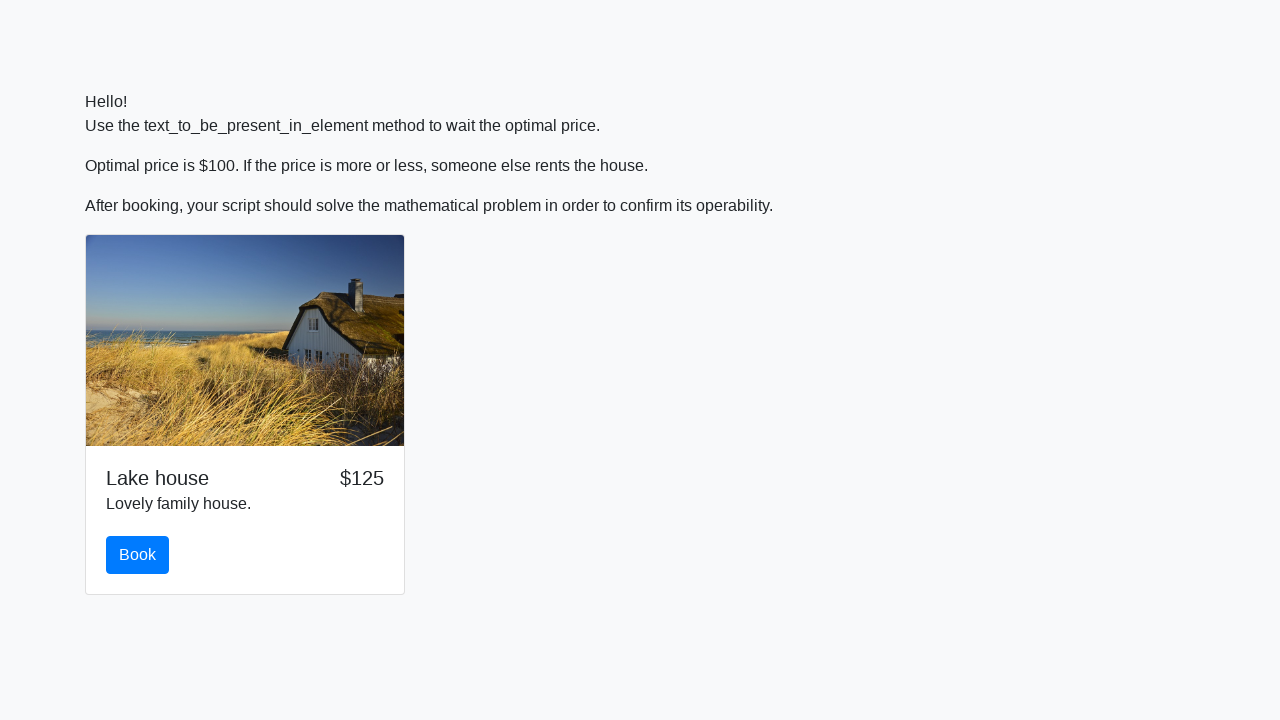

Waited for price to change to $100
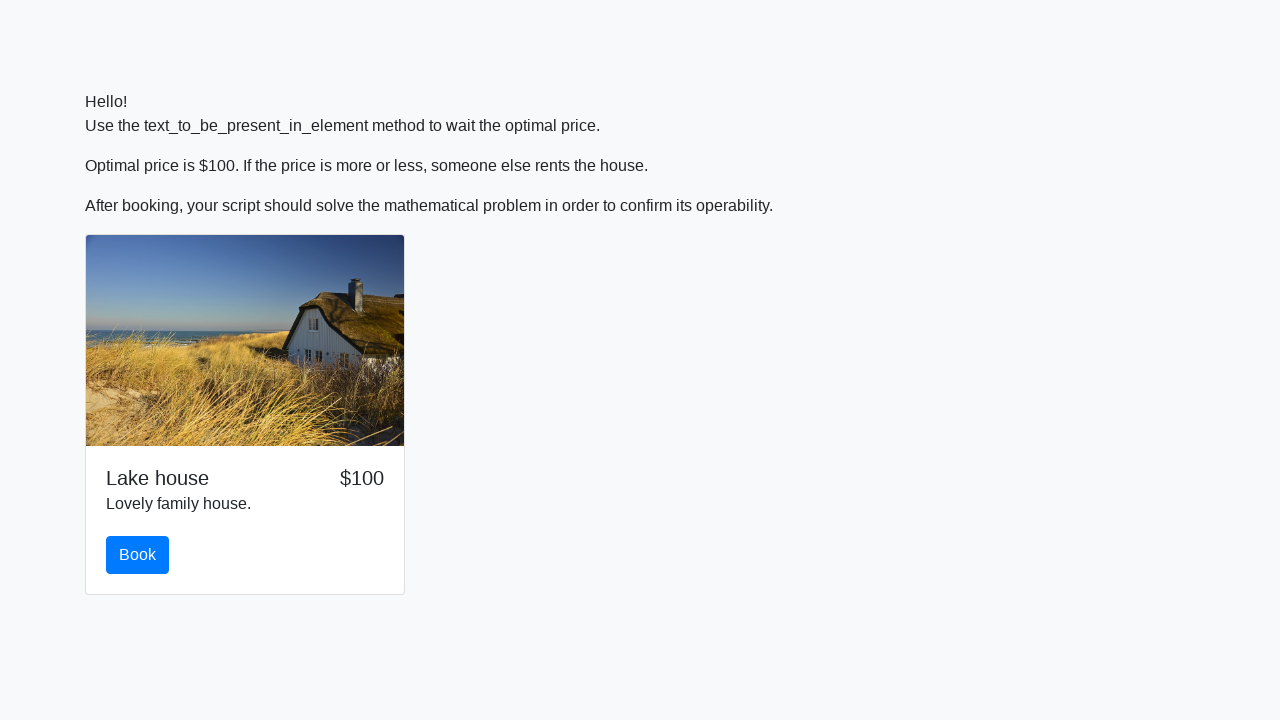

Clicked the book button at (138, 555) on #book
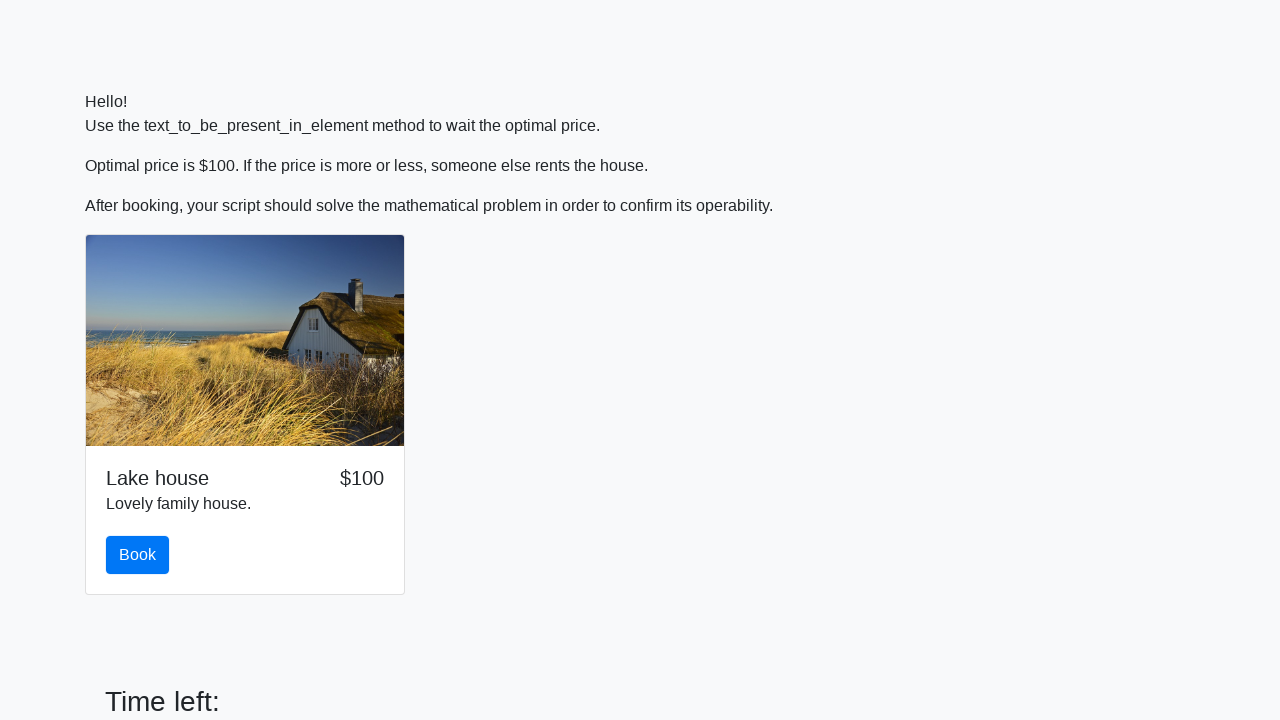

Retrieved input value: 949
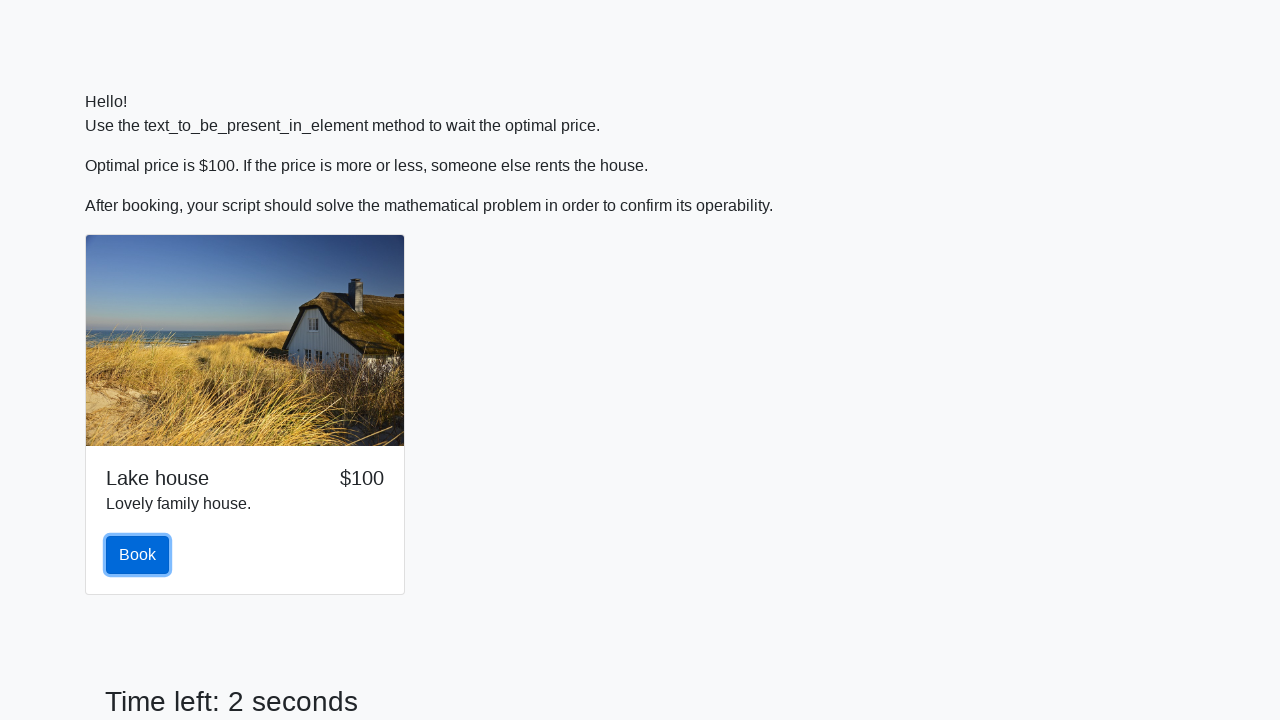

Calculated result: 1.0441529622183405
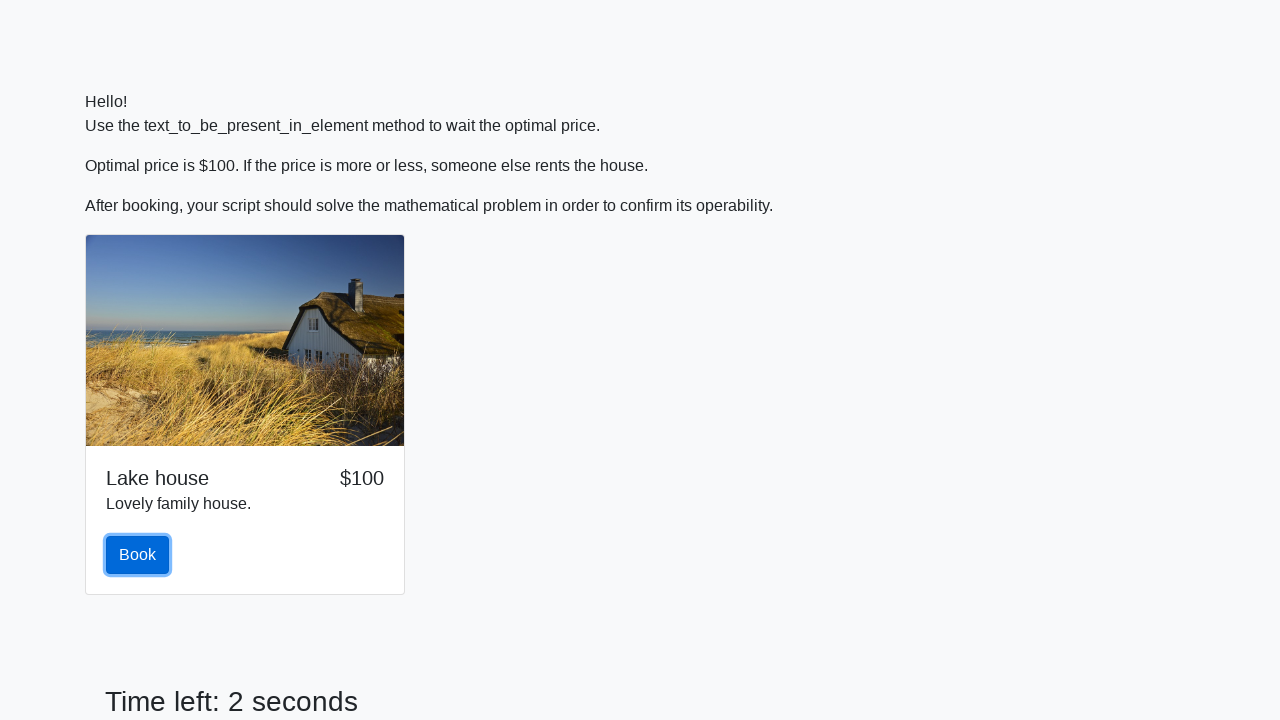

Filled answer field with calculated value: 1.0441529622183405 on #answer
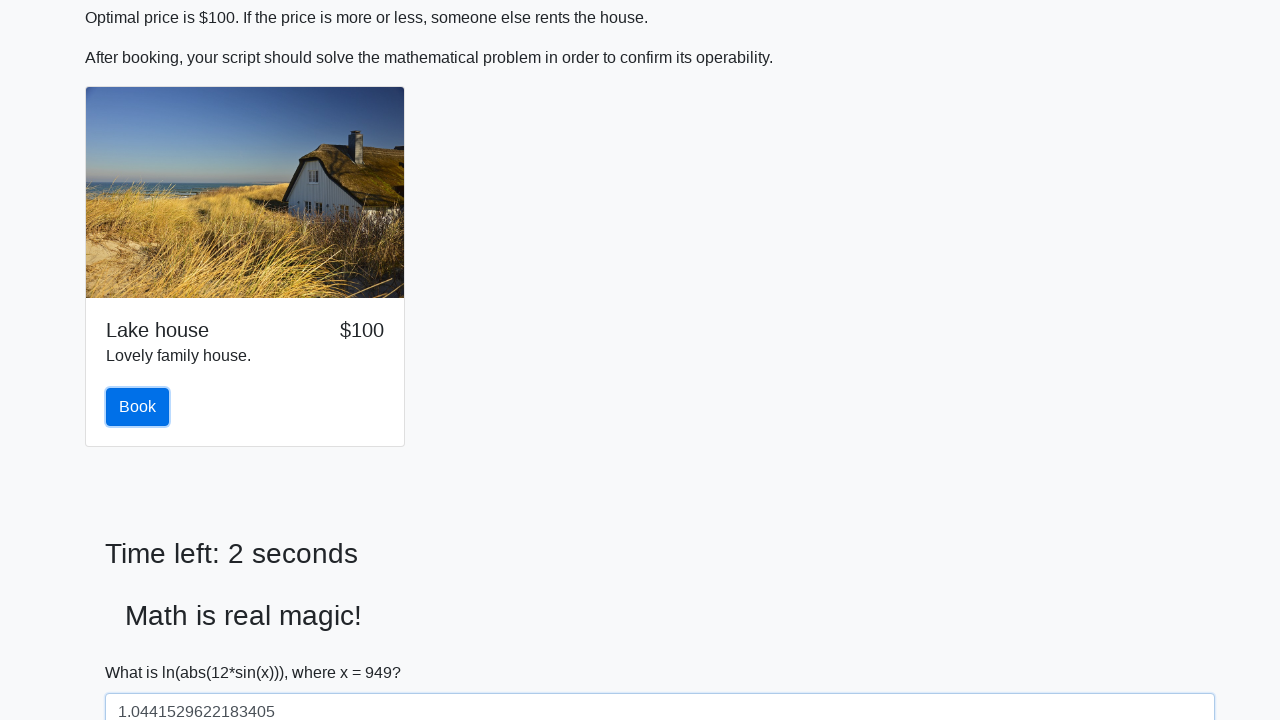

Clicked the solve/submit button to submit form at (143, 651) on #solve
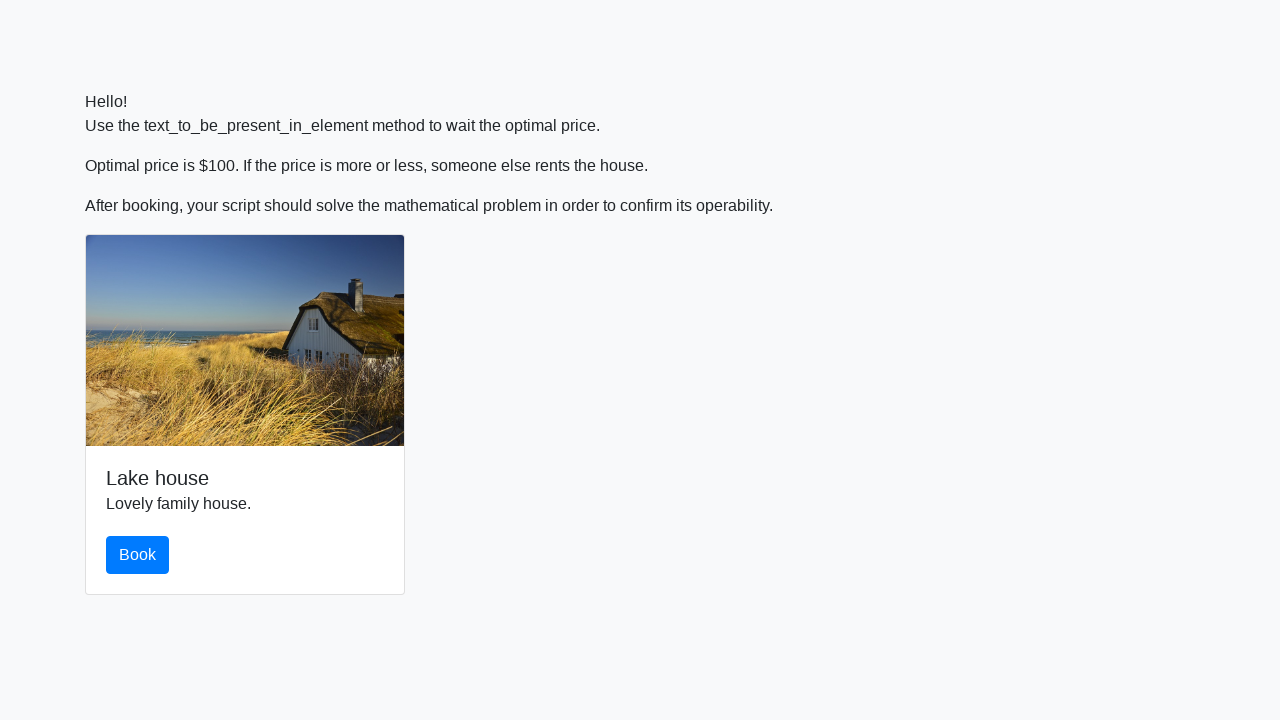

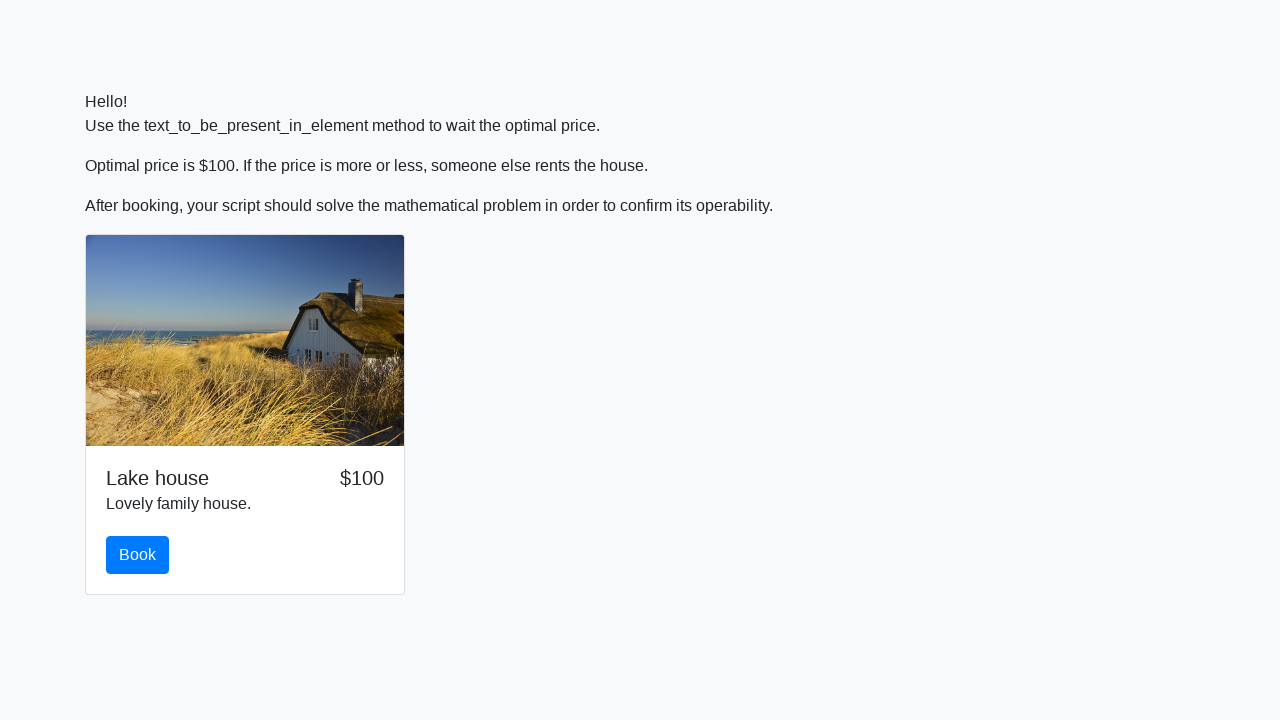